Tests handling of JavaScript alerts by clicking buttons that trigger different types of alerts (immediate alert and timed alert) and accepting them

Starting URL: https://demoqa.com/alerts

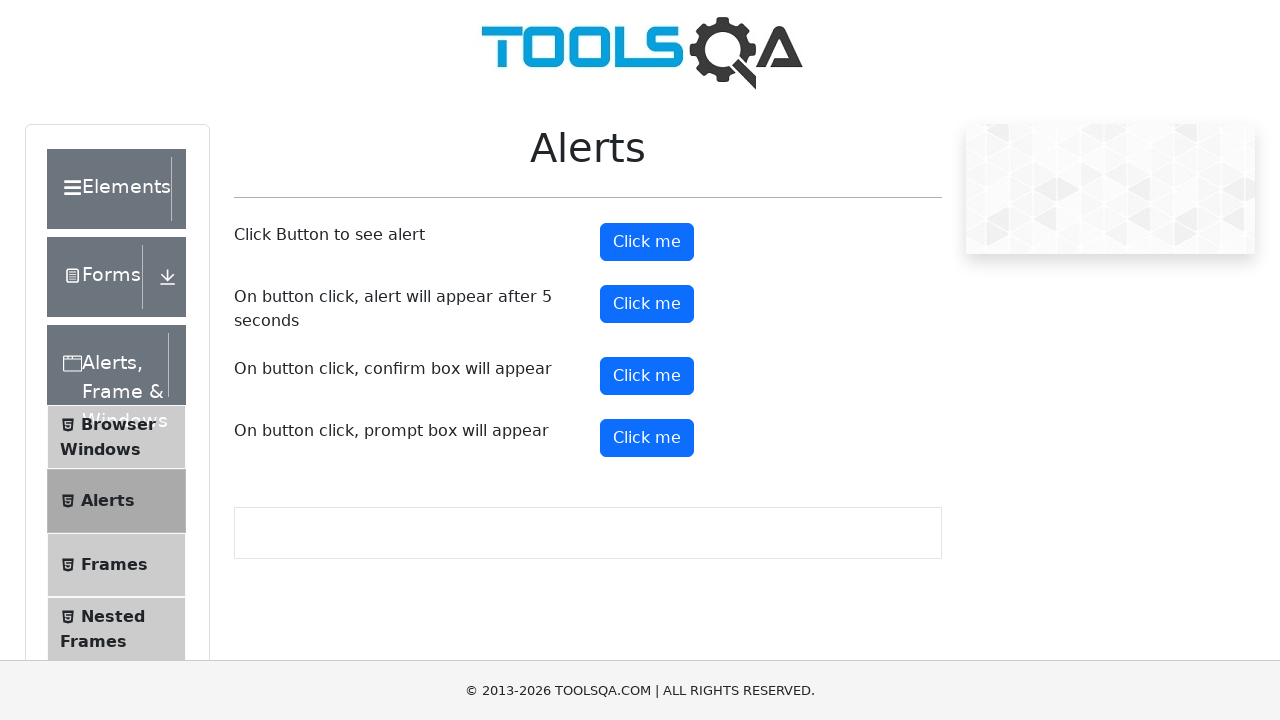

Clicked button to trigger immediate alert at (647, 242) on #alertButton
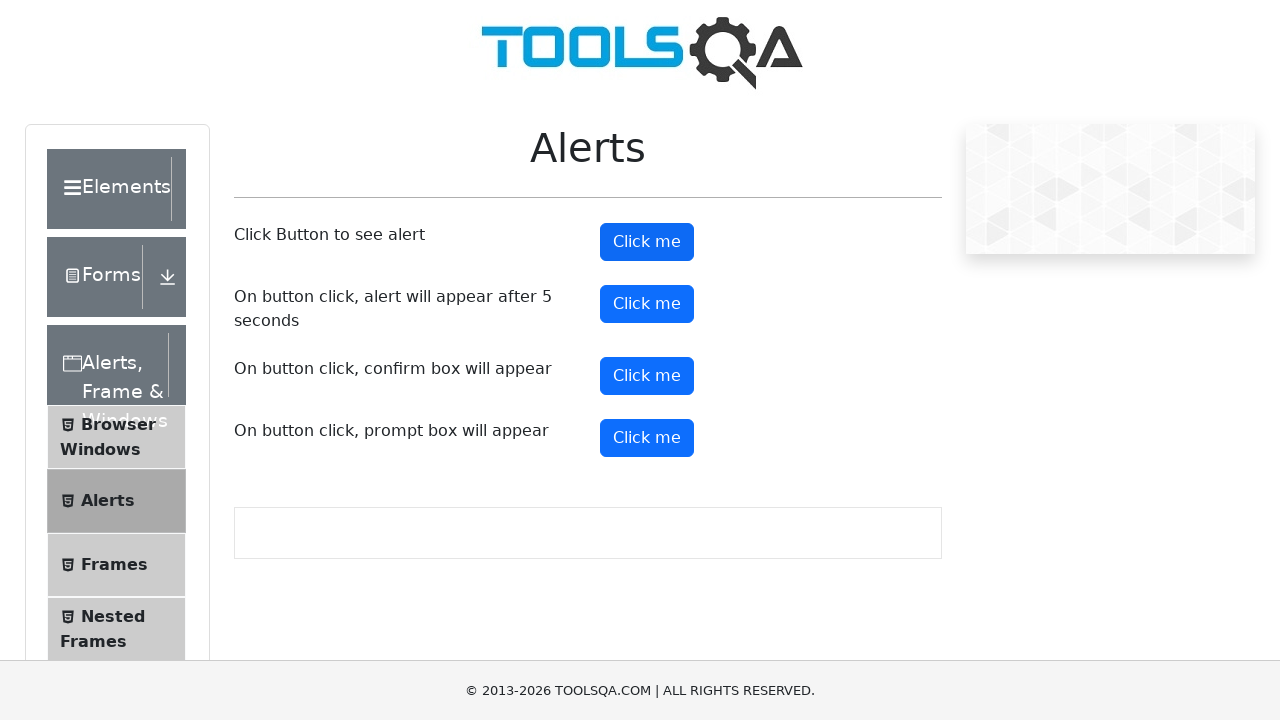

Set up dialog handler to accept alerts
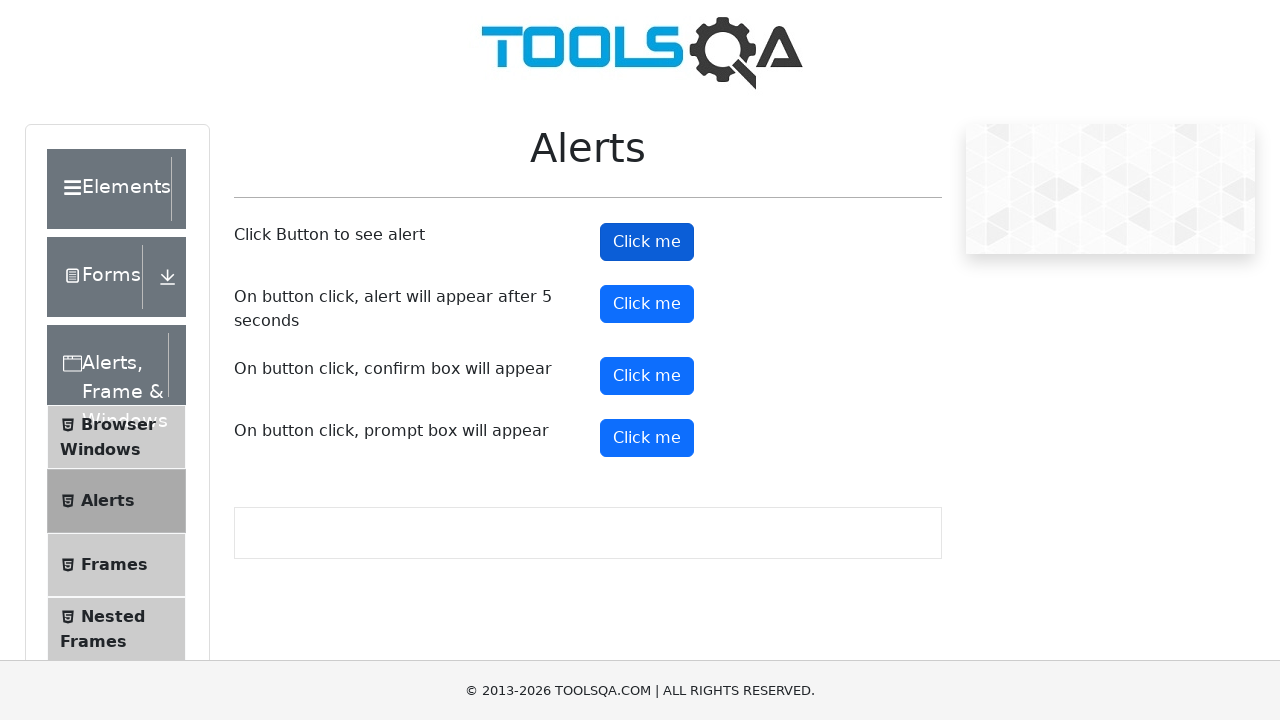

Waited 2 seconds for alert to be handled
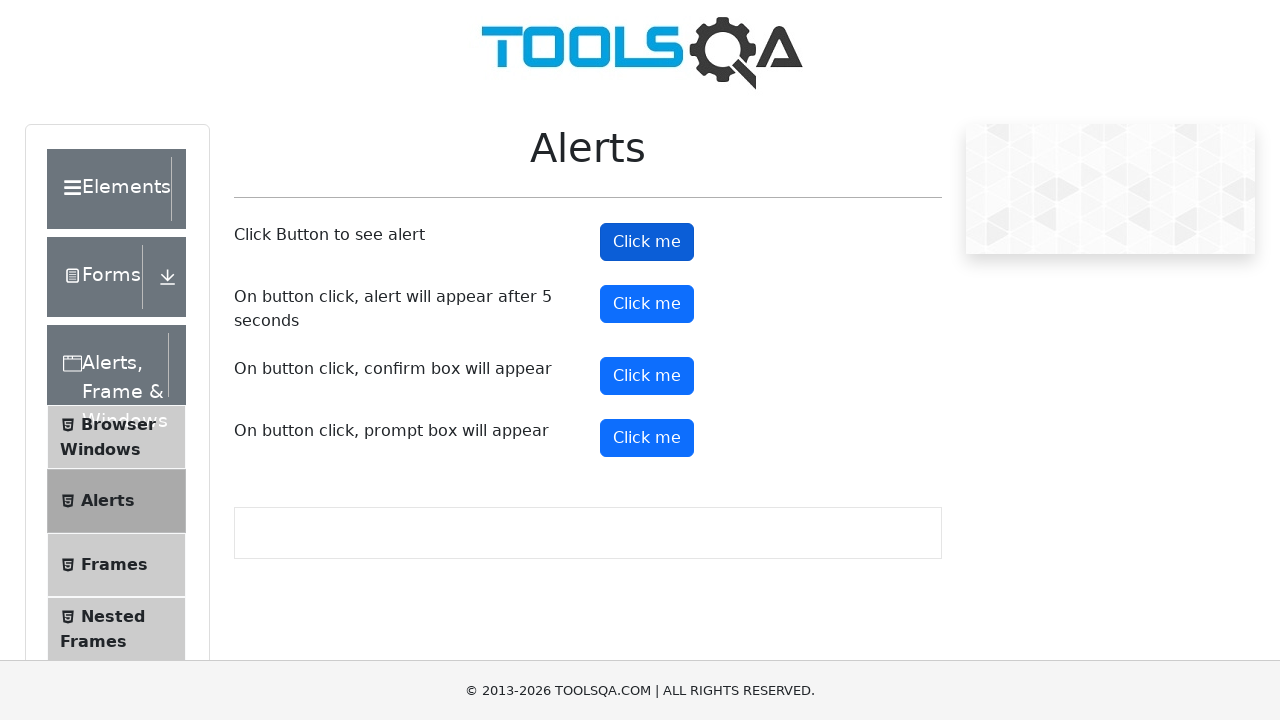

Clicked button to trigger timed alert (appears after 5 seconds) at (647, 304) on #timerAlertButton
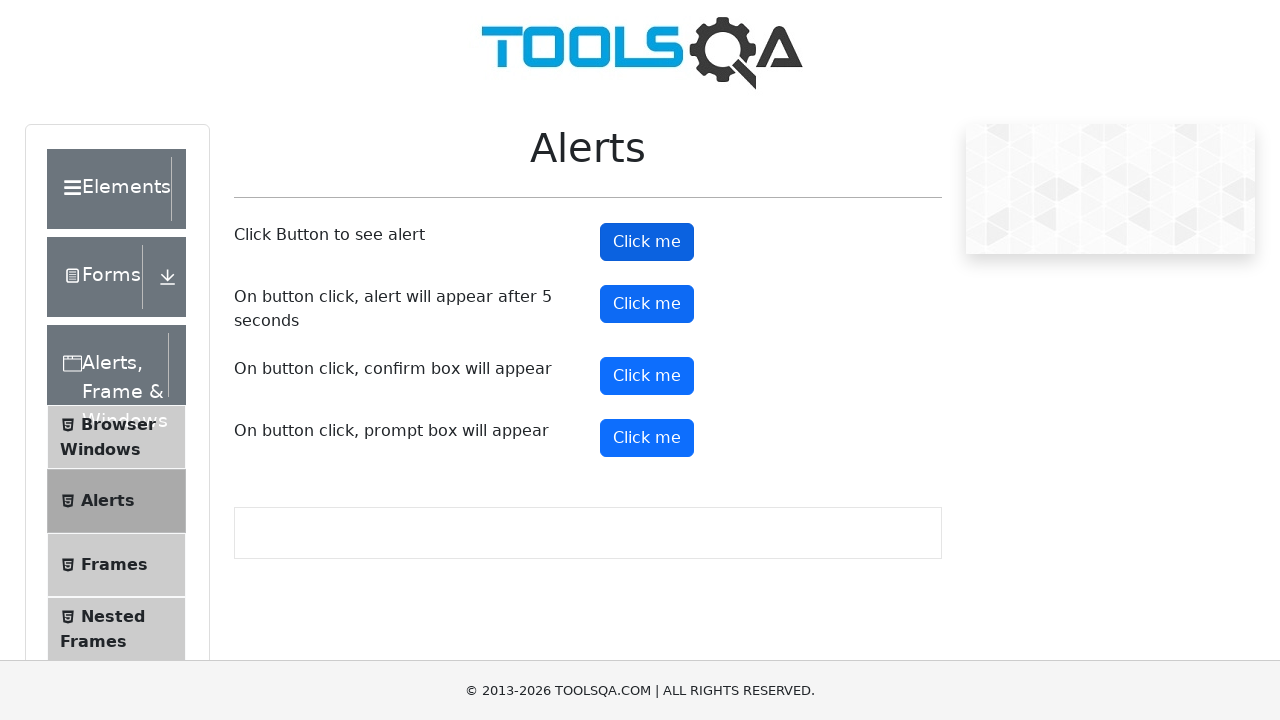

Waited 6 seconds for timed alert to appear and be handled
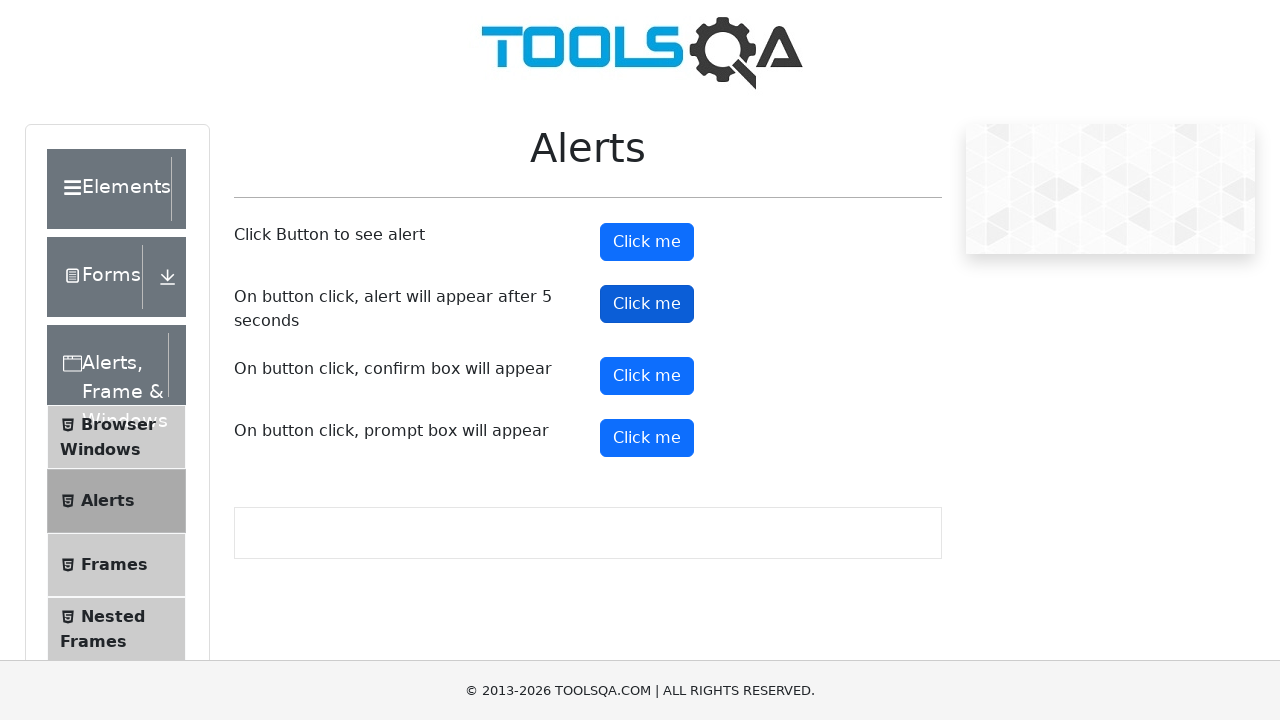

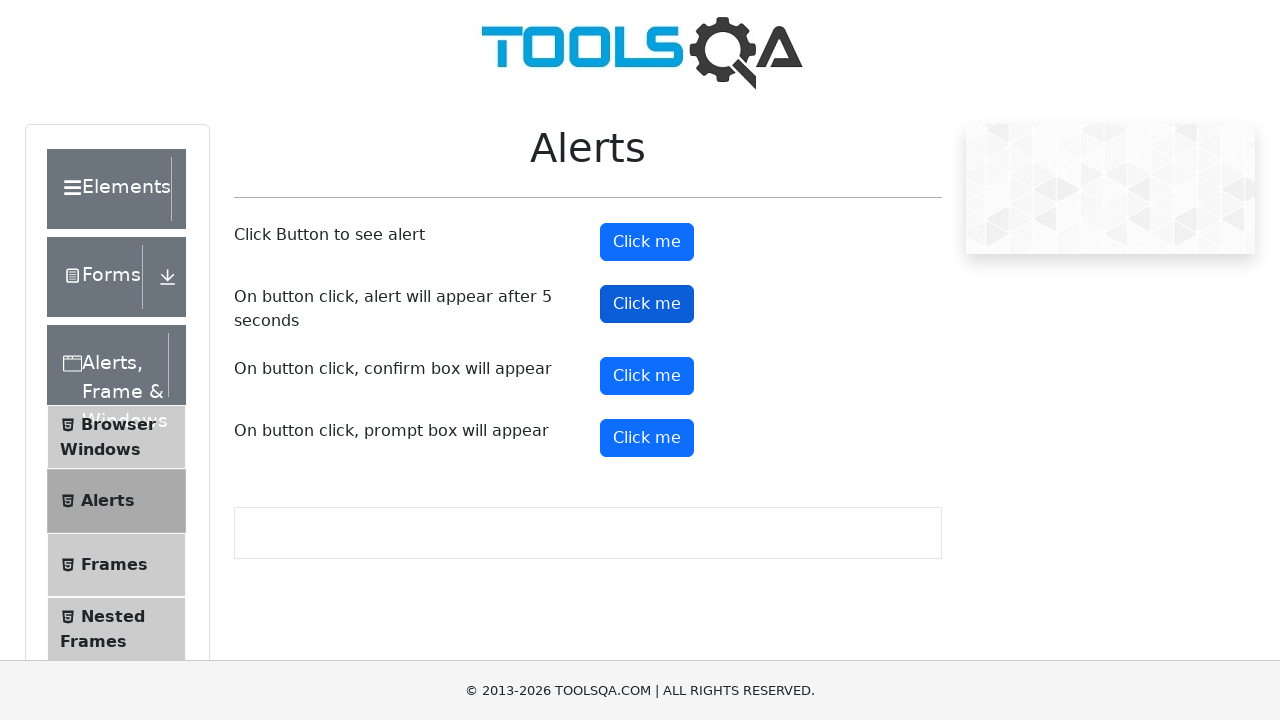